Fills out a Selenium training enrollment form with first name, email, mobile number, and city fields

Starting URL: https://www.toolsqa.com/selenium-training/#enroll-form

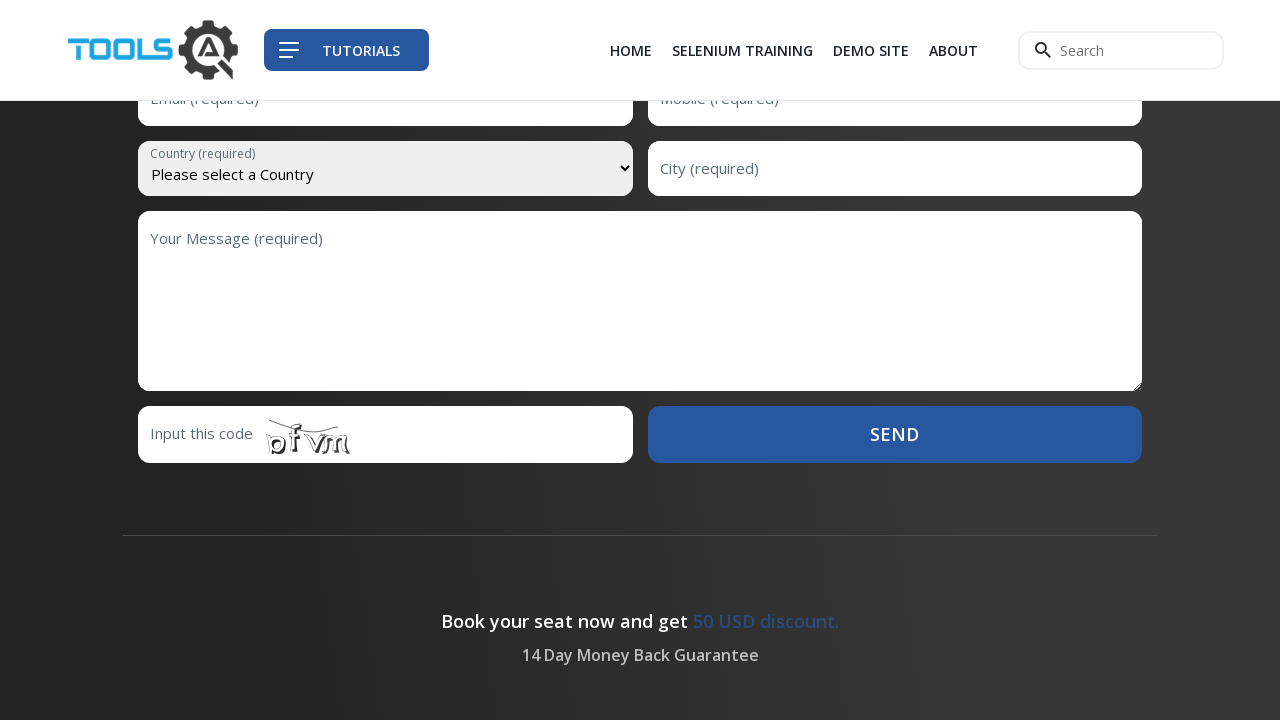

Waited for first name field to be visible
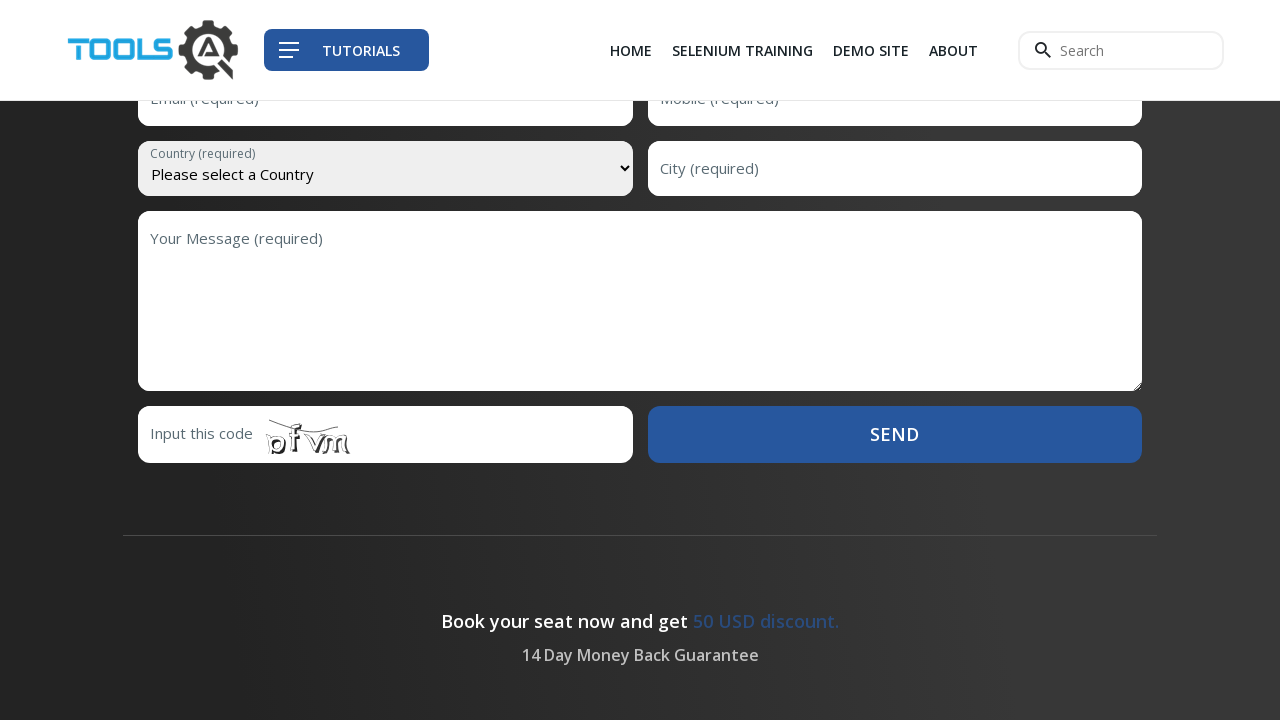

Filled first name field with 'Jennifer' on #first-name
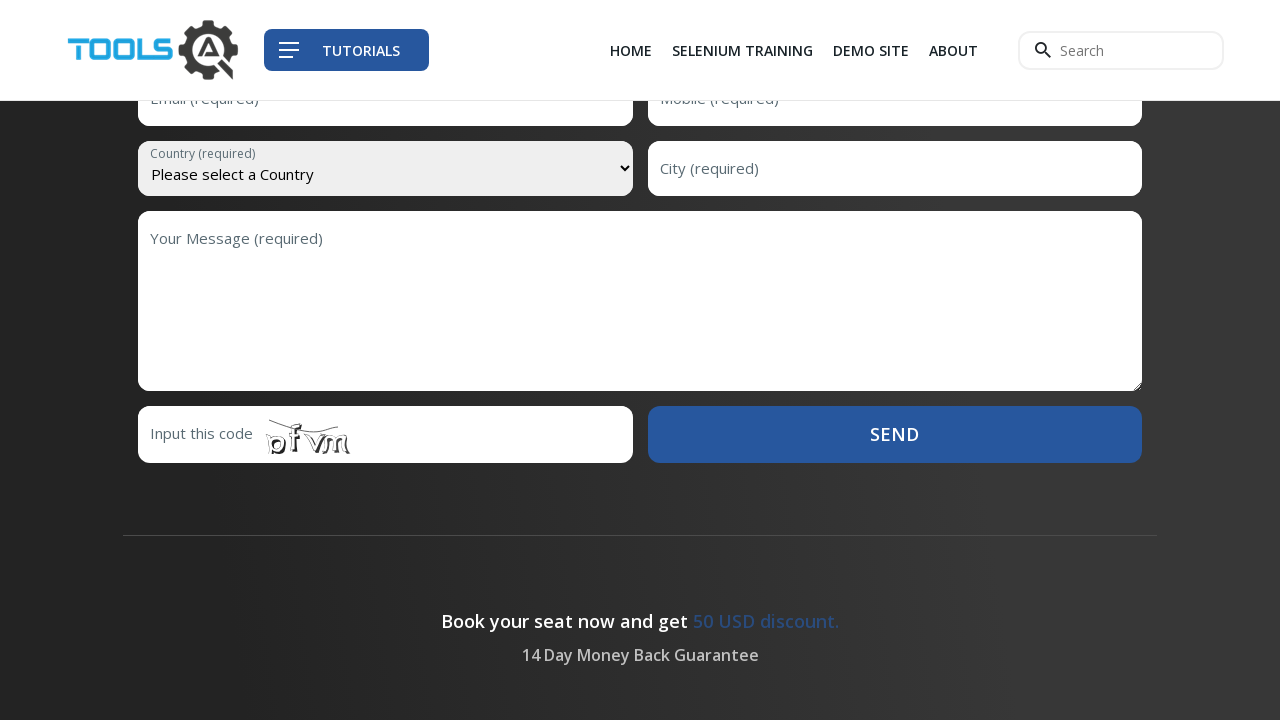

Filled email field with 'jennifer.smith@testmail.com' on #email
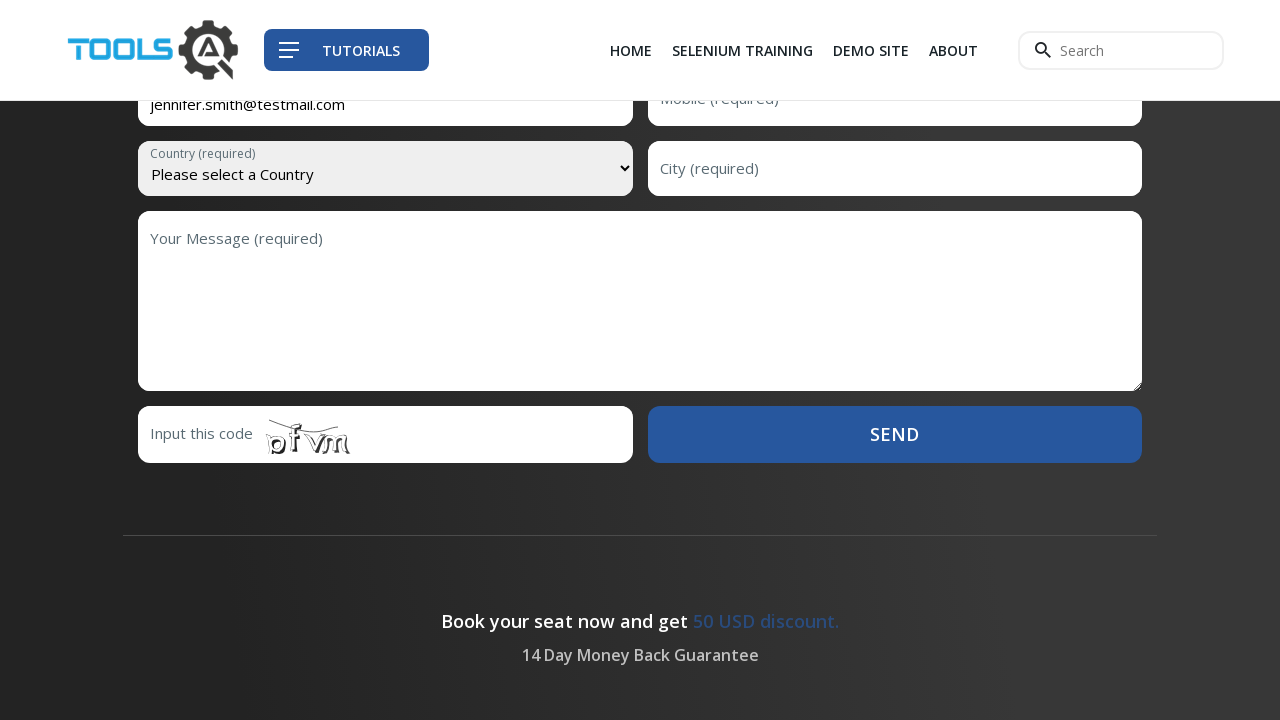

Filled mobile number field with '5551234567' on #mobile
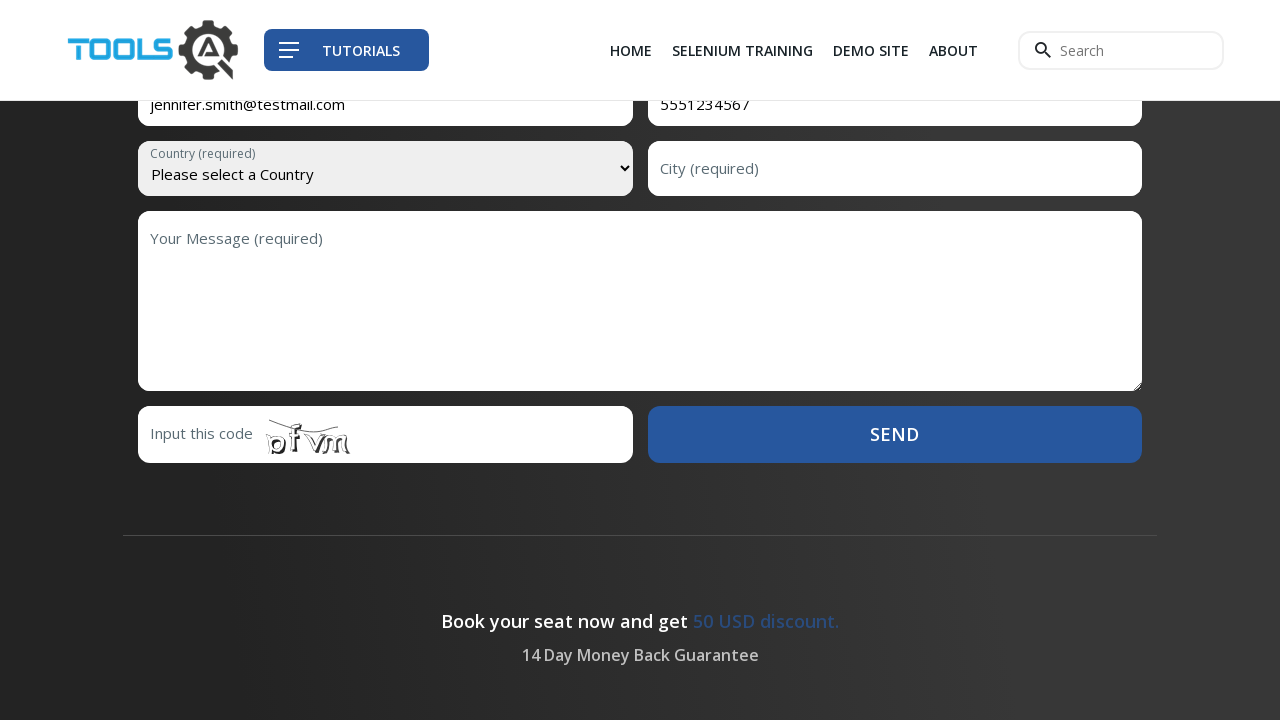

Filled city field with 'San Francisco' on #city
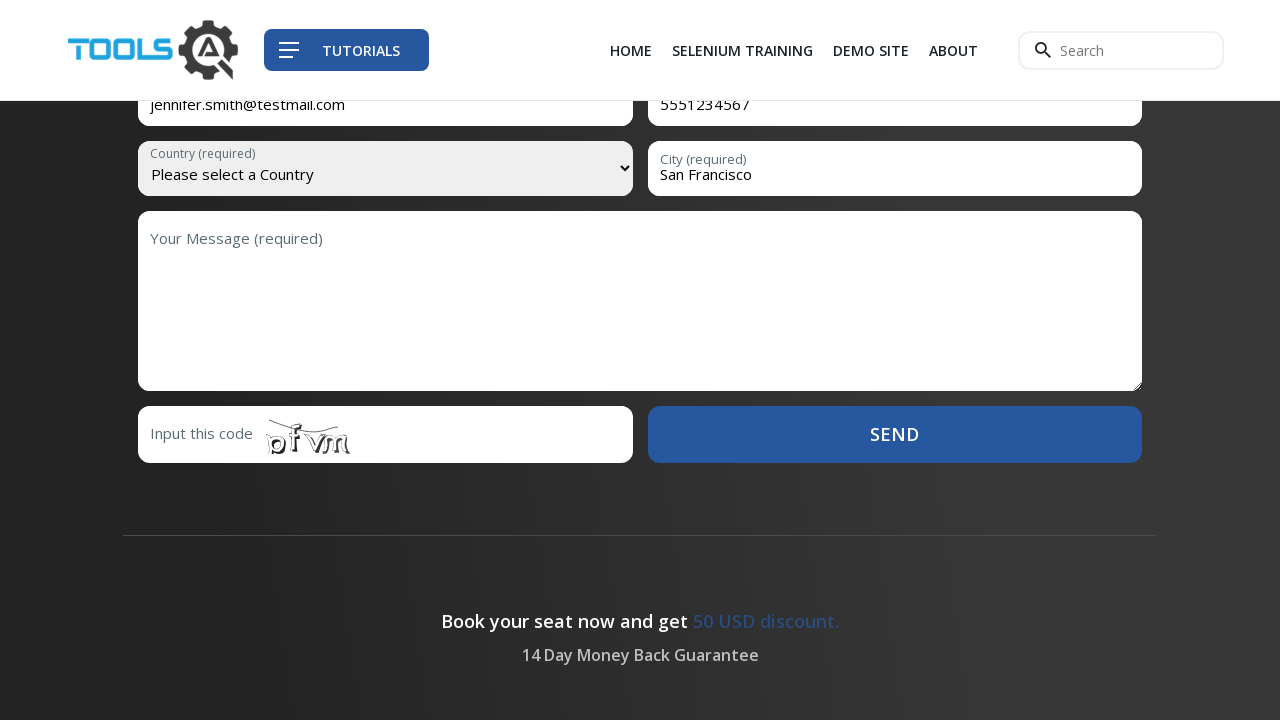

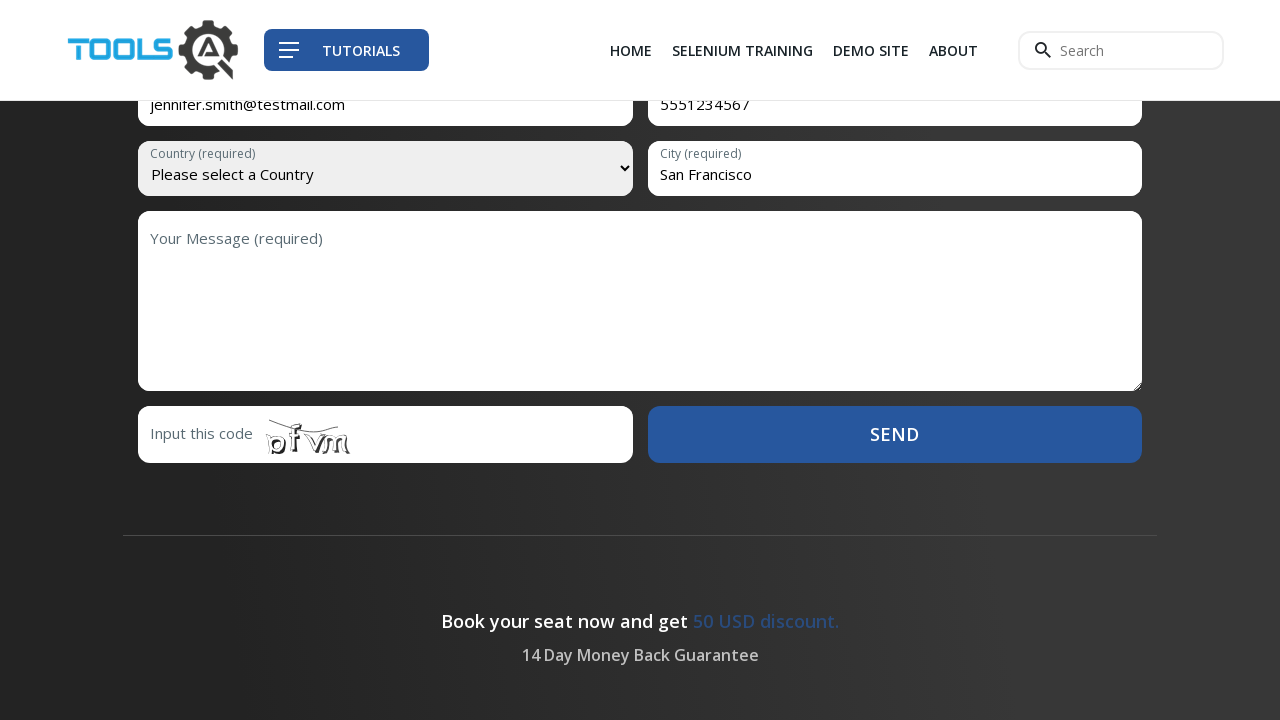